Navigates to the Tailwind CSS cheat sheet page, clicks the "EXPAND ALL" button to reveal all content, and verifies that category containers with their items are displayed.

Starting URL: https://nerdcave.com/tailwind-cheat-sheet

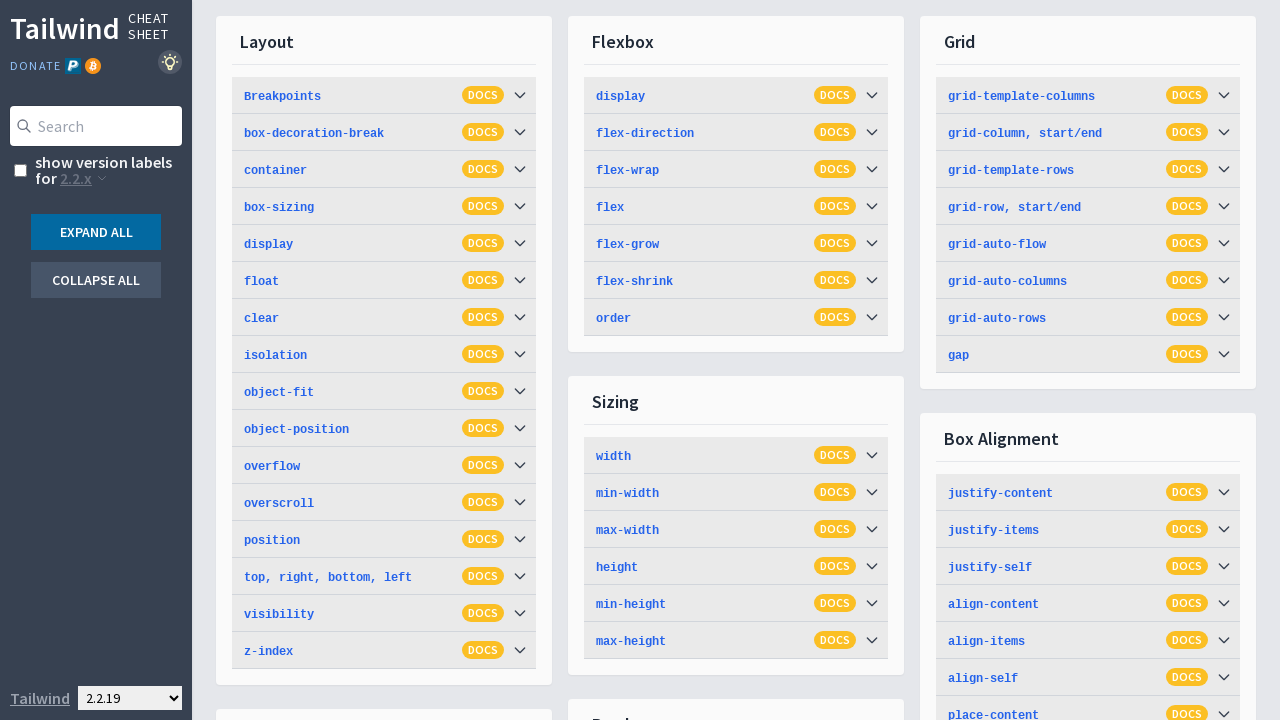

Waited for button elements to load on Tailwind cheat sheet page
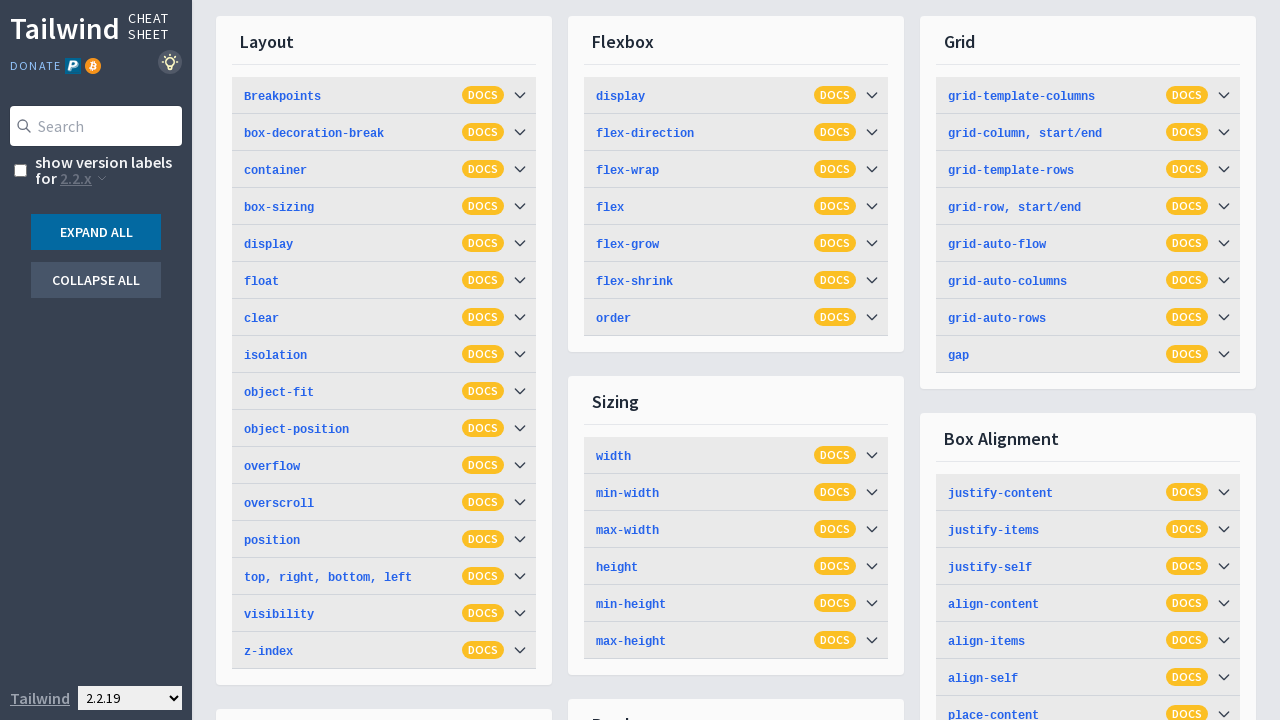

Clicked EXPAND ALL button to reveal all content sections at (96, 232) on button:has-text('EXPAND ALL')
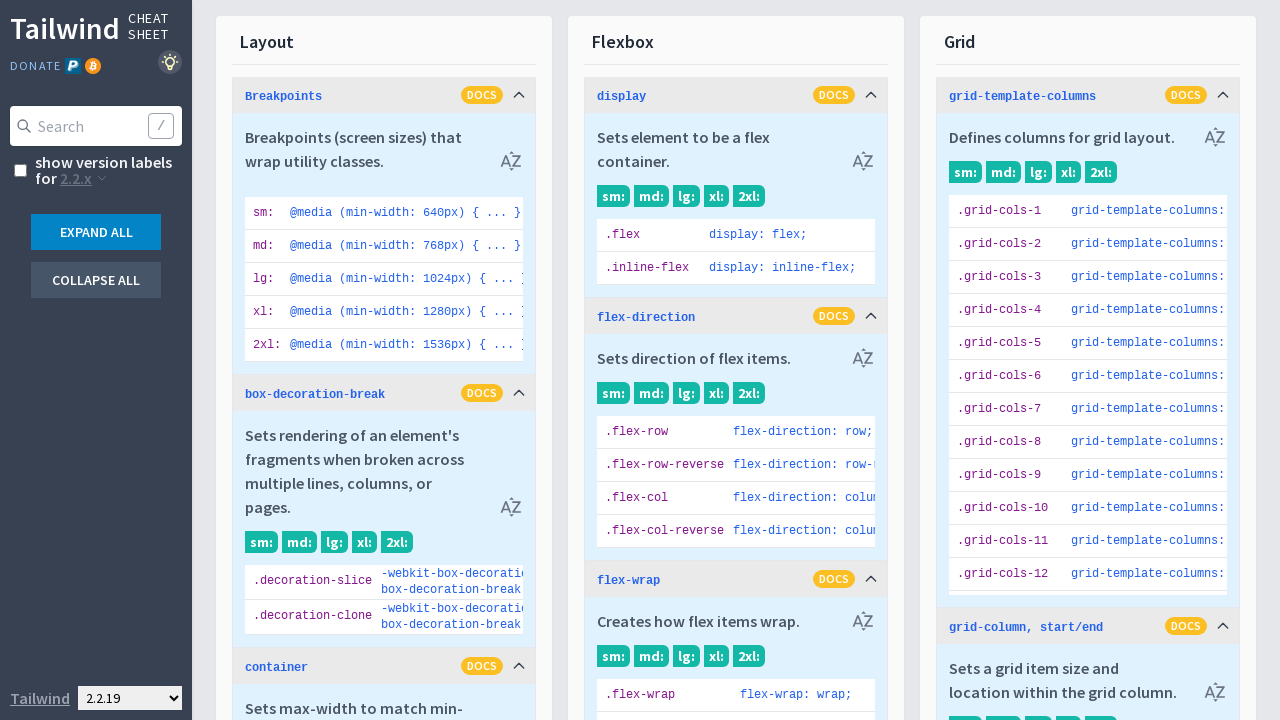

Verified category containers with headers are visible after expansion
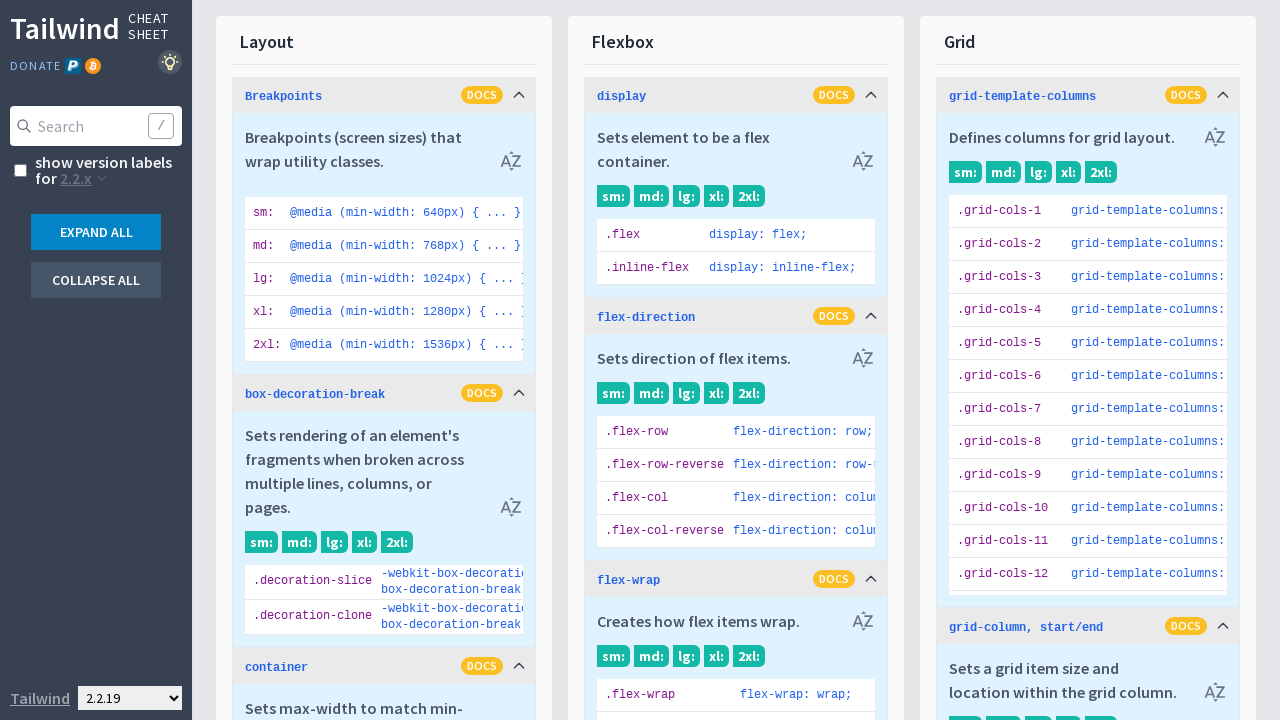

Verified category headers (h2 elements) are displayed
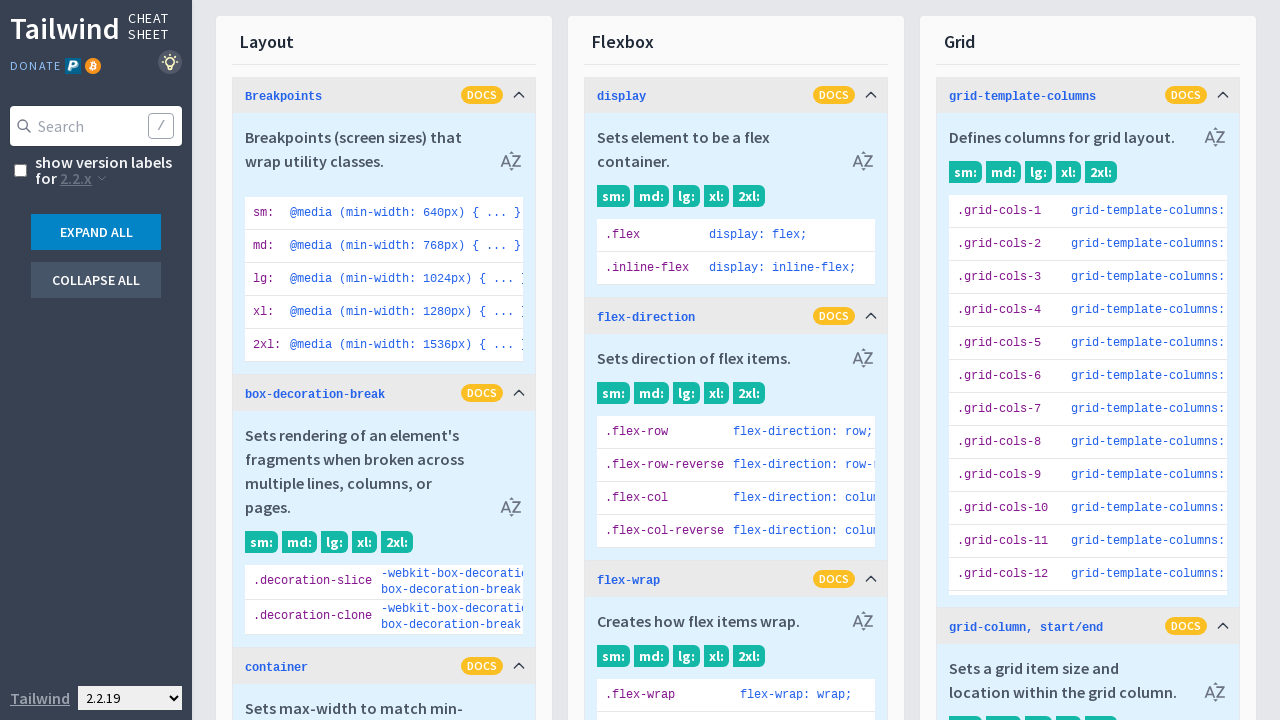

Verified list items with span elements are visible
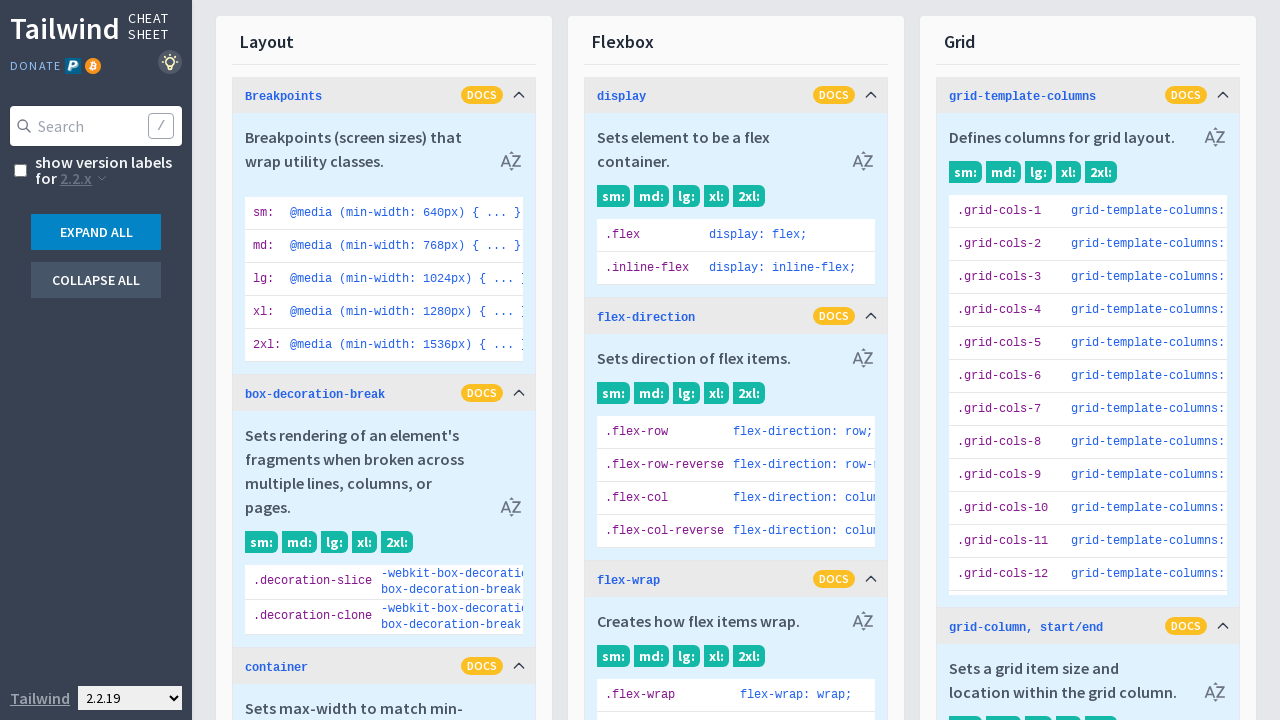

Verified list items with table elements (Tailwind class details) are visible
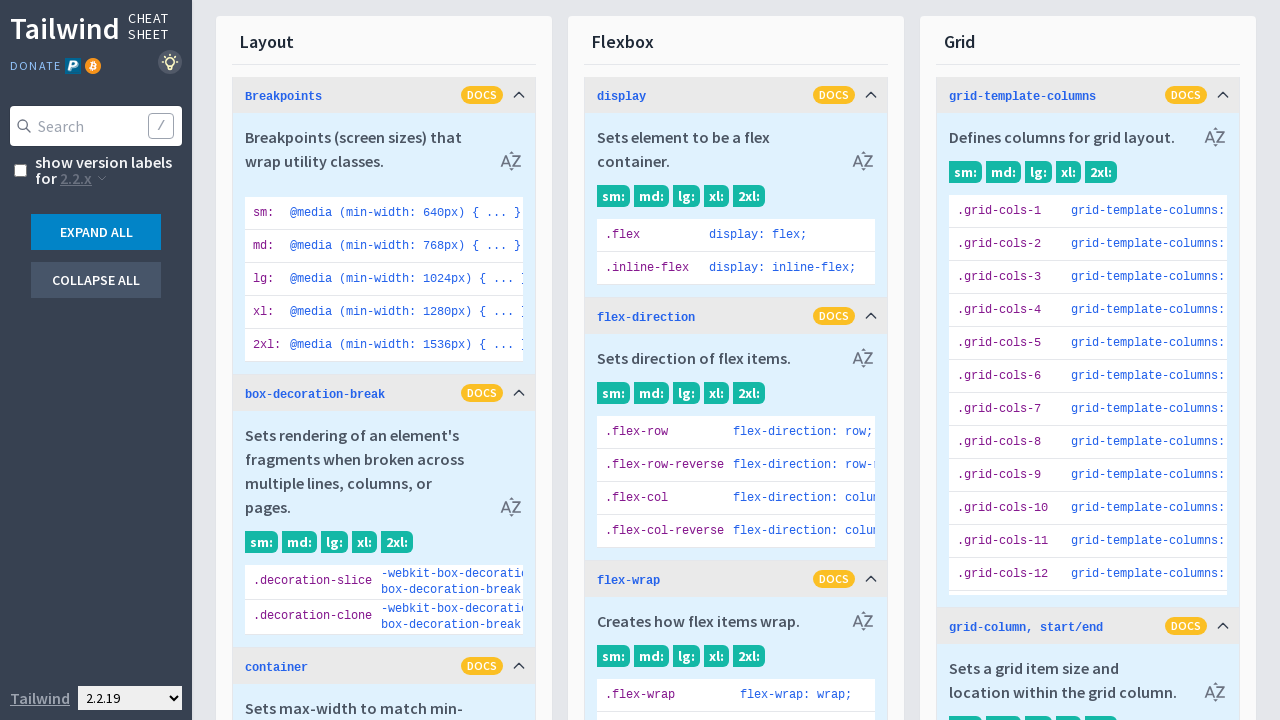

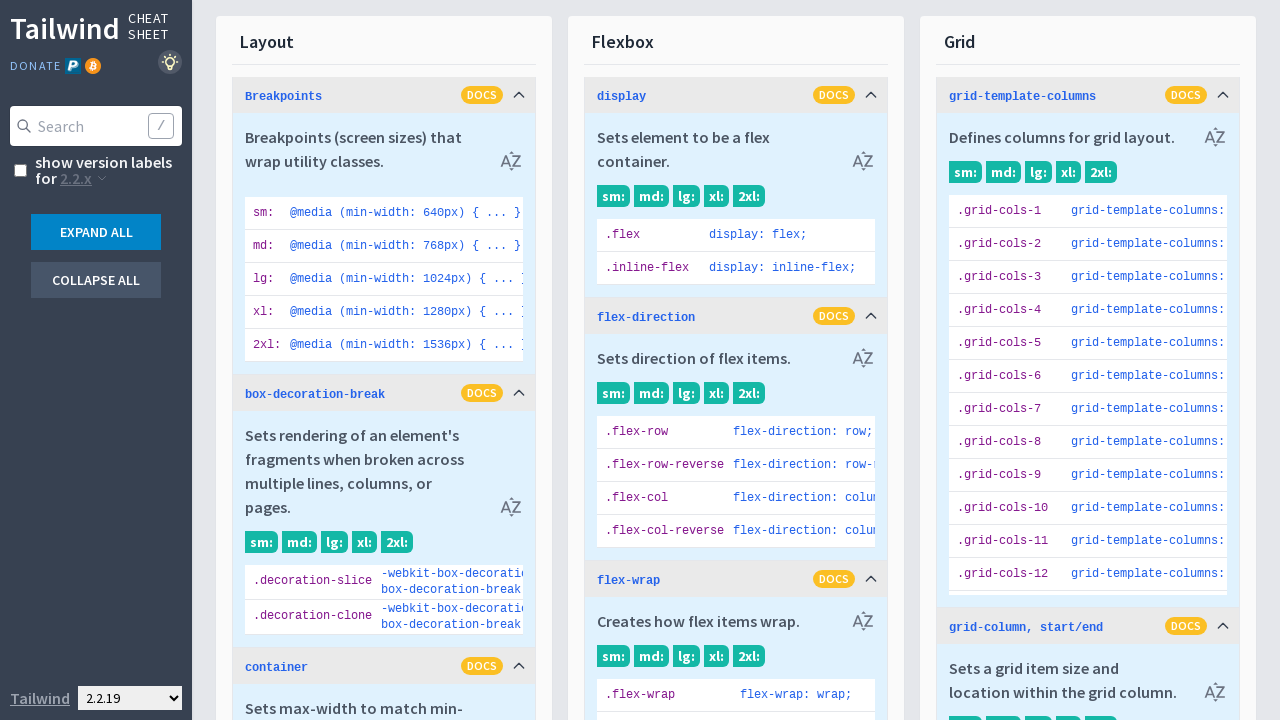